Tests opening a new browser window and navigating to a different URL in that window, then verifies there are 2 windows open

Starting URL: https://the-internet.herokuapp.com/windows

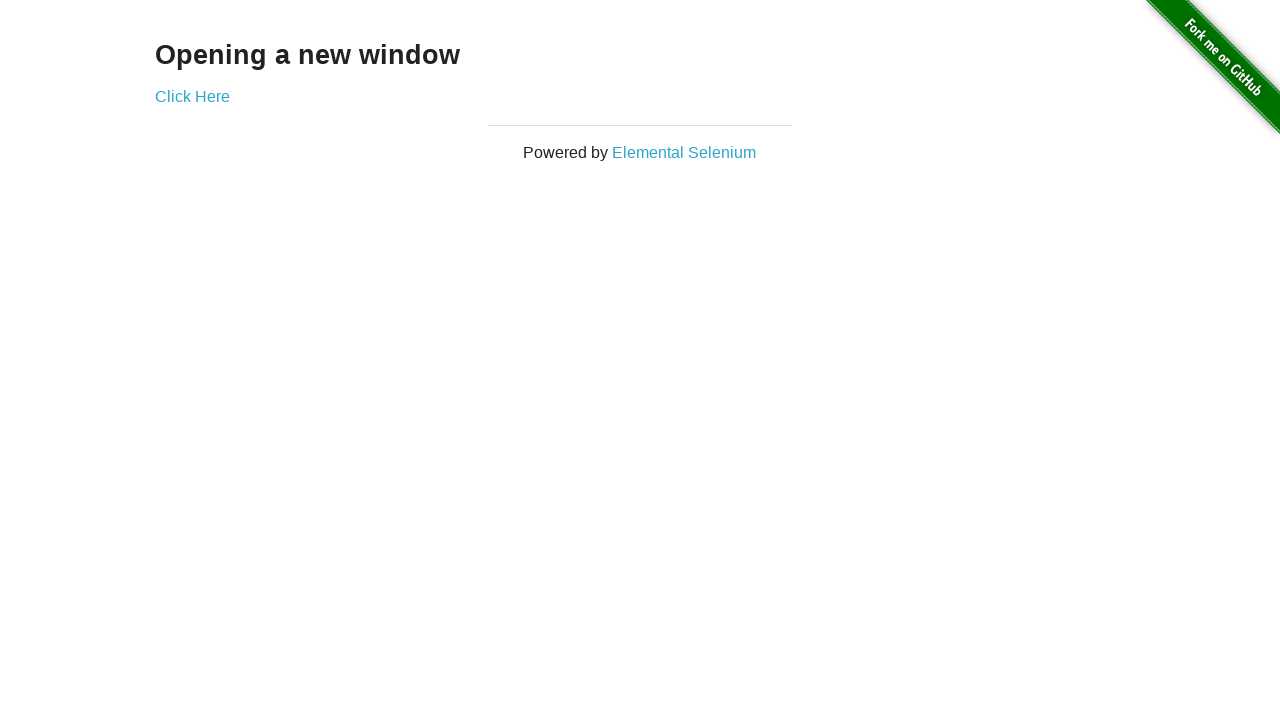

Opened a new browser window
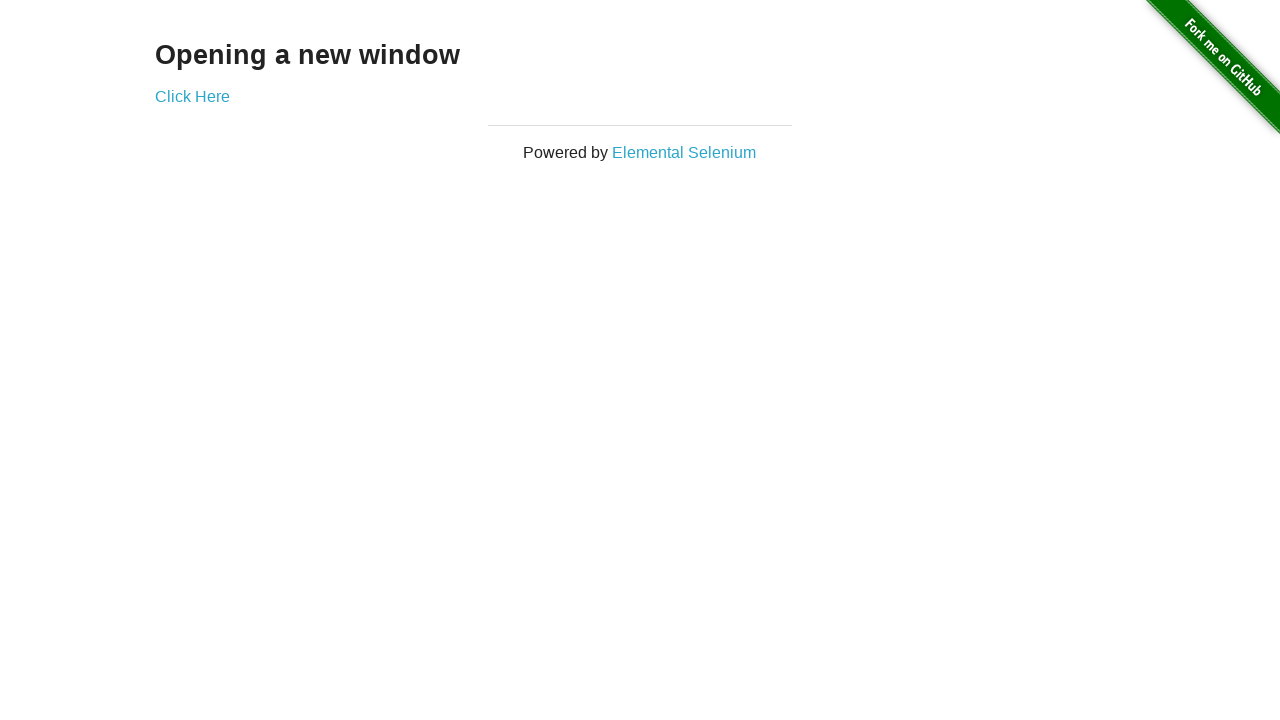

Navigated new window to https://the-internet.herokuapp.com/typos
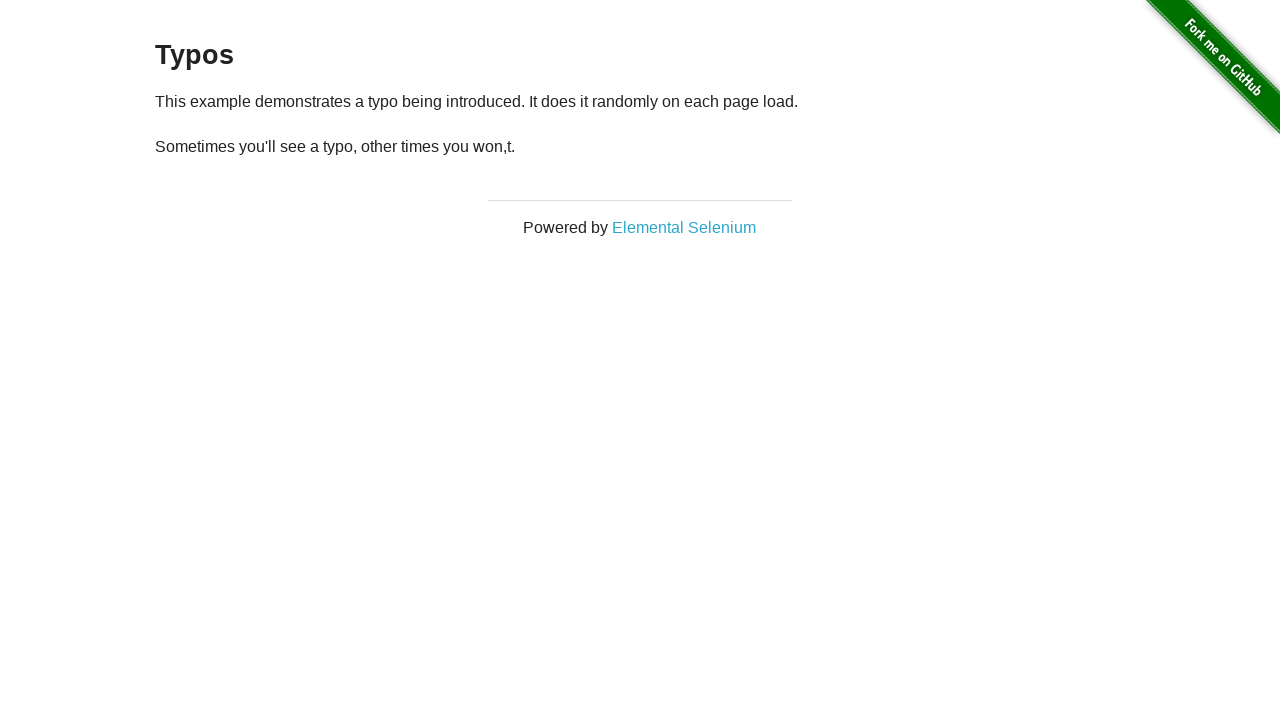

Verified 2 windows are open in the context
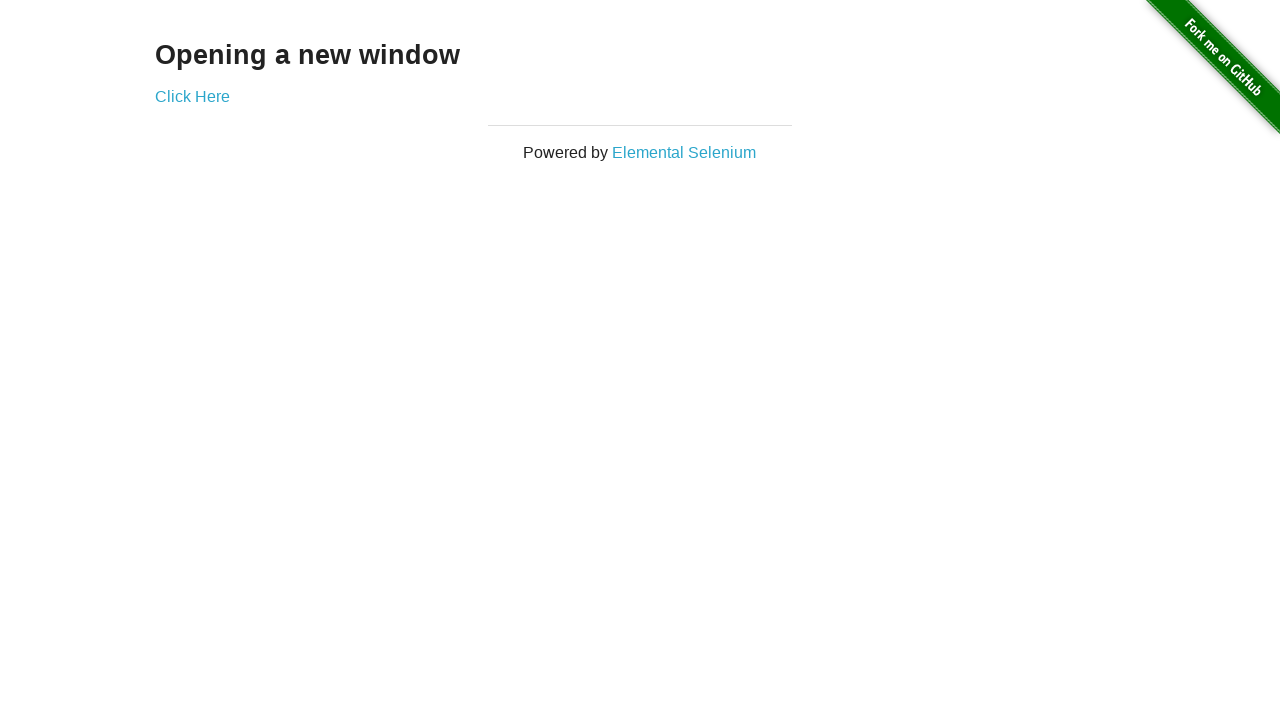

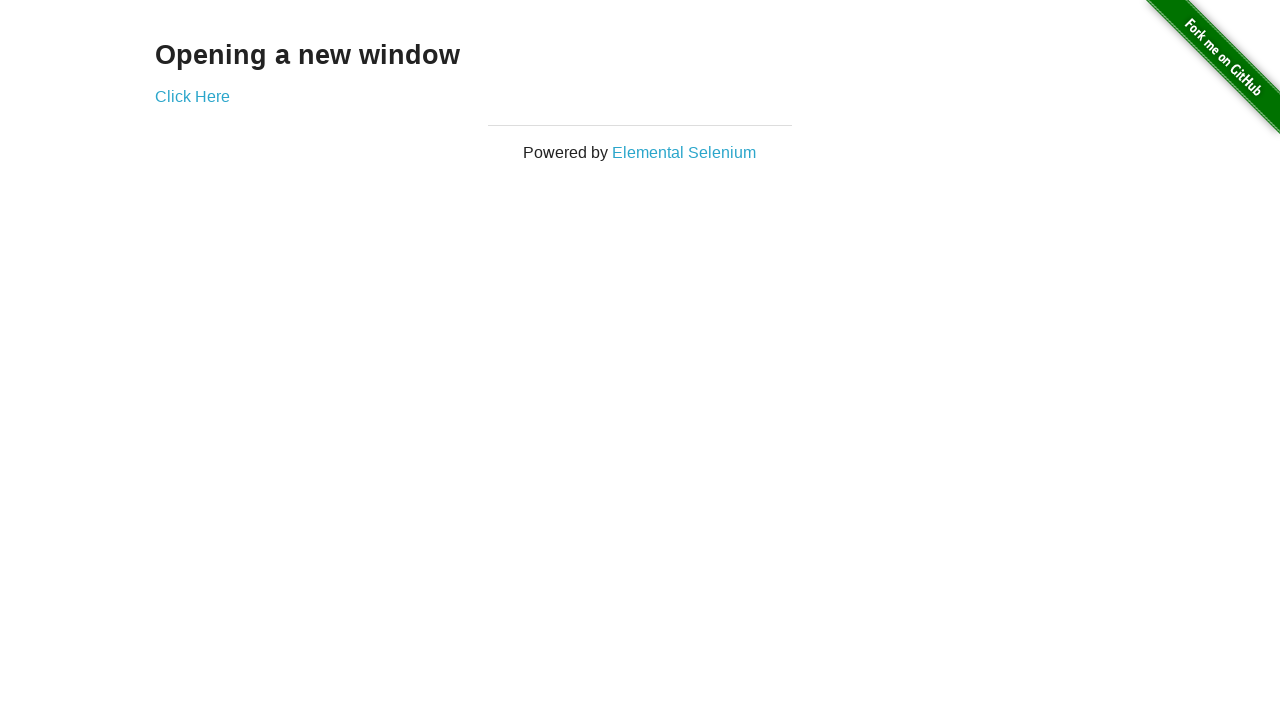